Tests double-click functionality by double-clicking a button and verifying that a demo element becomes visible.

Starting URL: https://automationfc.github.io/basic-form/index.html

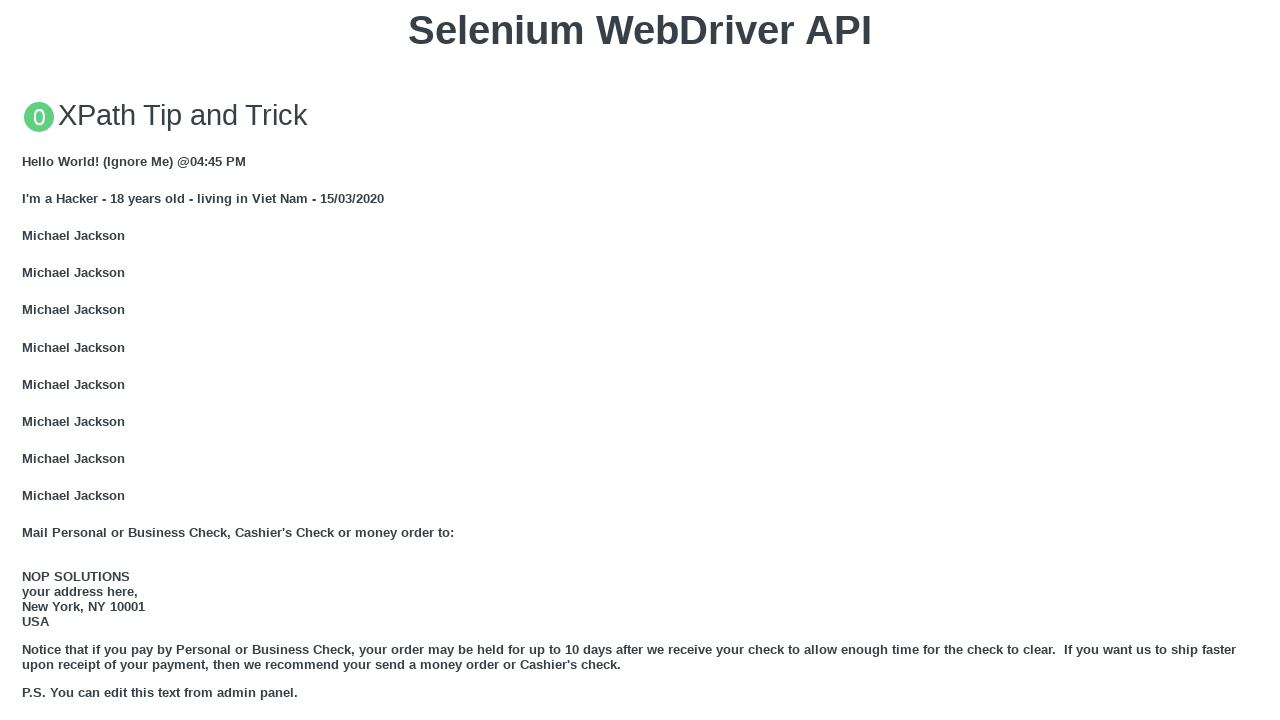

Double-clicked the 'Double click me' button at (640, 361) on xpath=//button[text()='Double click me']
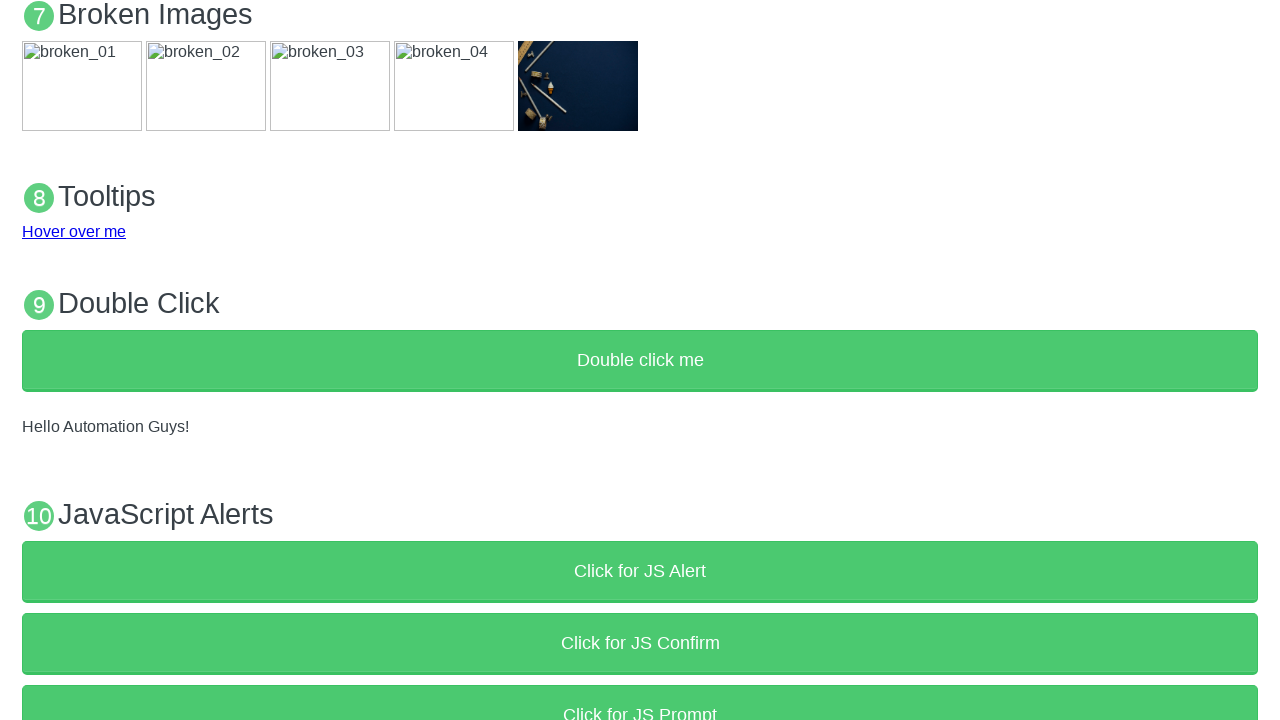

Verified that the demo element is visible
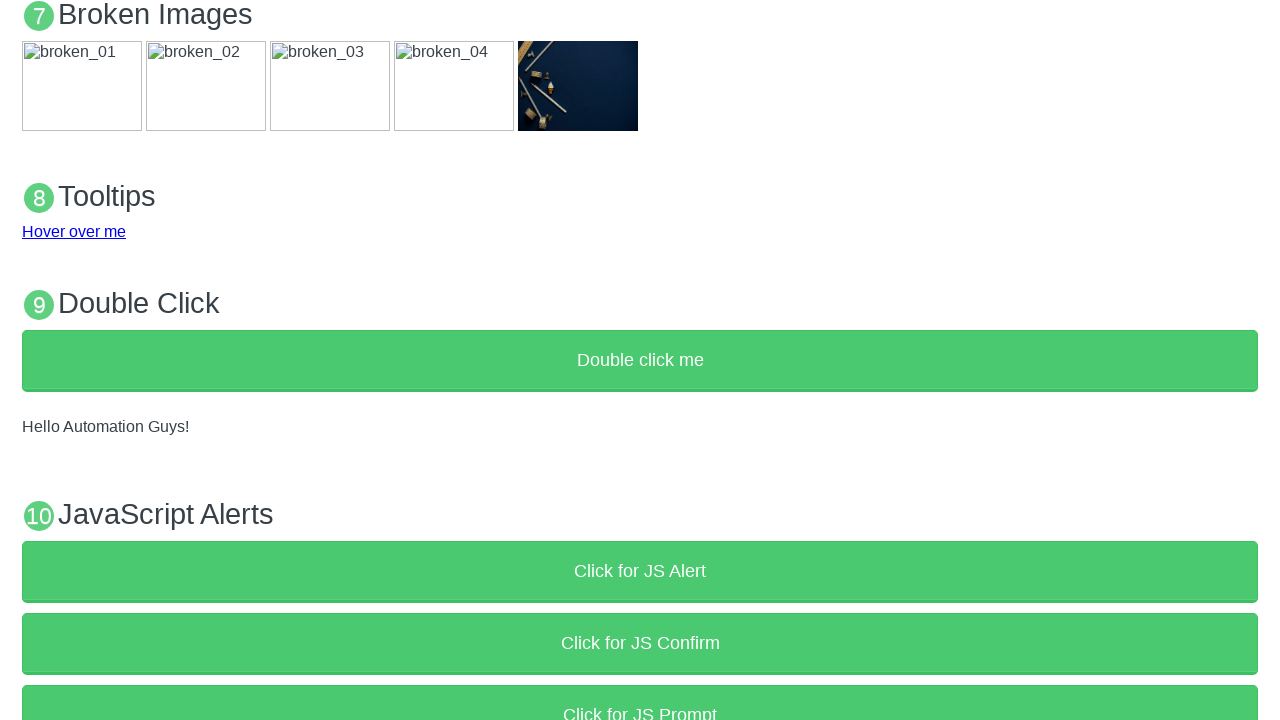

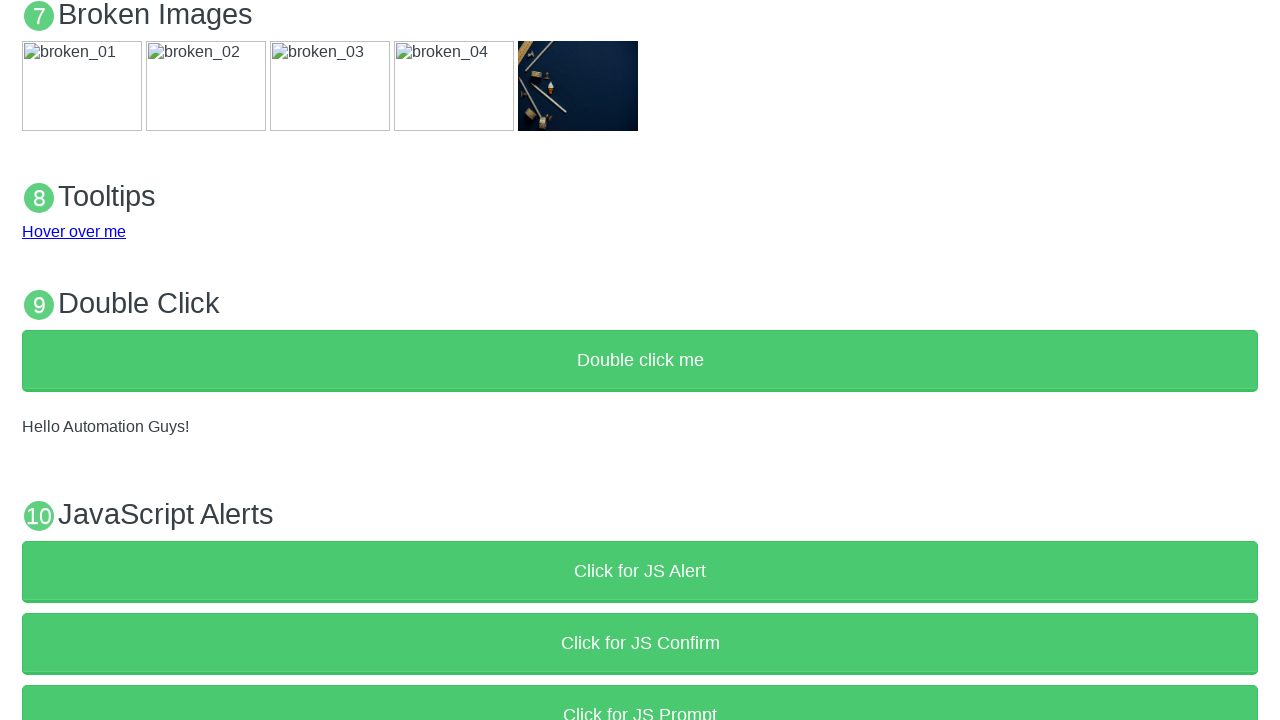